Tests the highlight styling on the currently applied filter link

Starting URL: https://demo.playwright.dev/todomvc

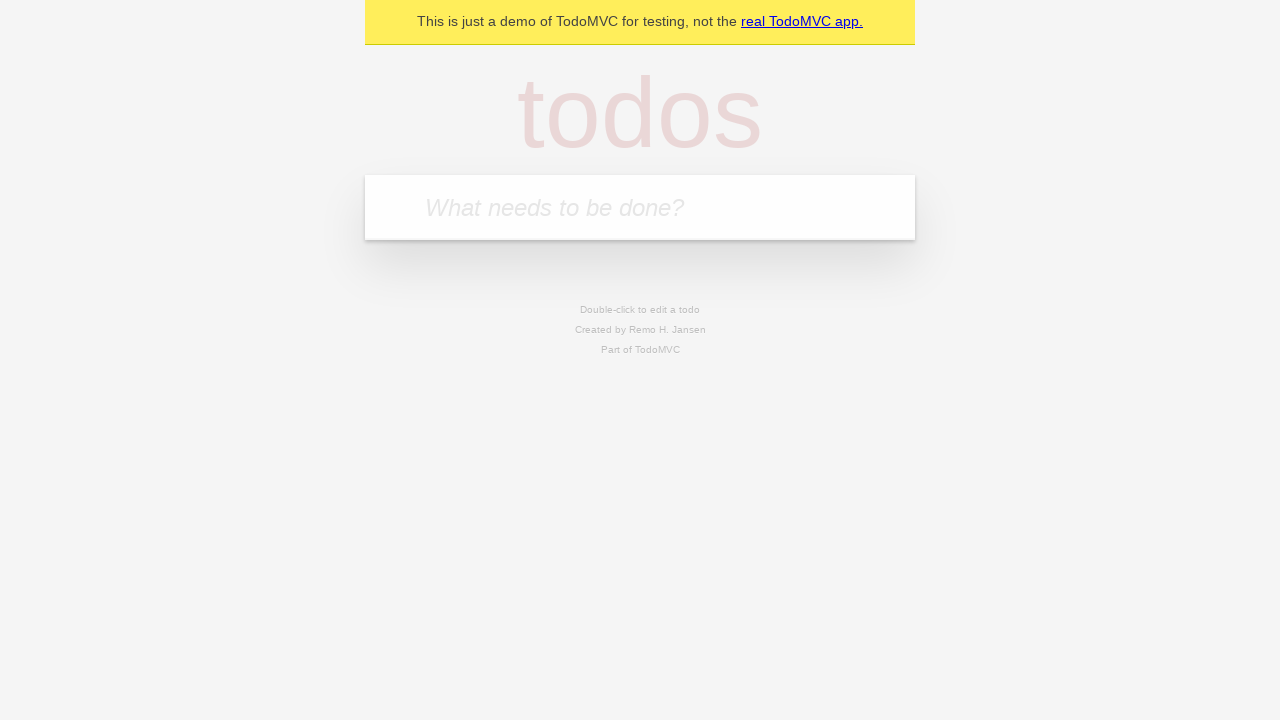

Filled todo input with 'buy some cheese' on internal:attr=[placeholder="What needs to be done?"i]
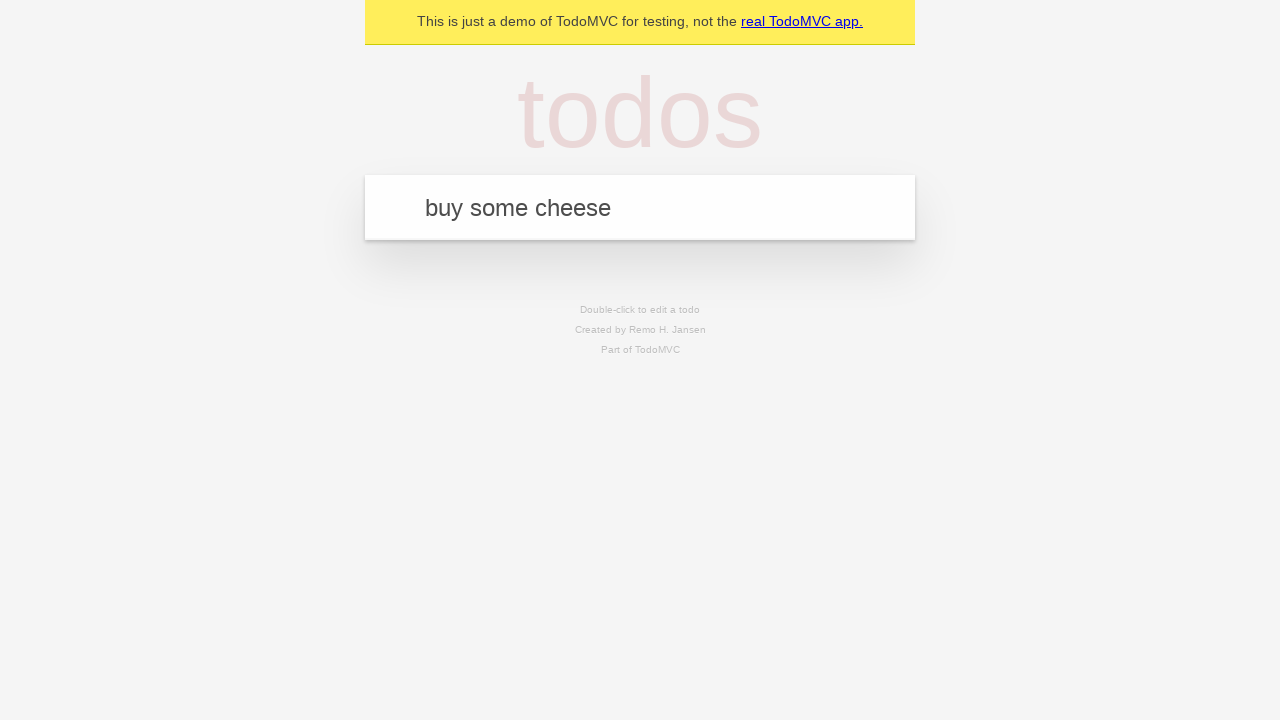

Pressed Enter to create first todo item on internal:attr=[placeholder="What needs to be done?"i]
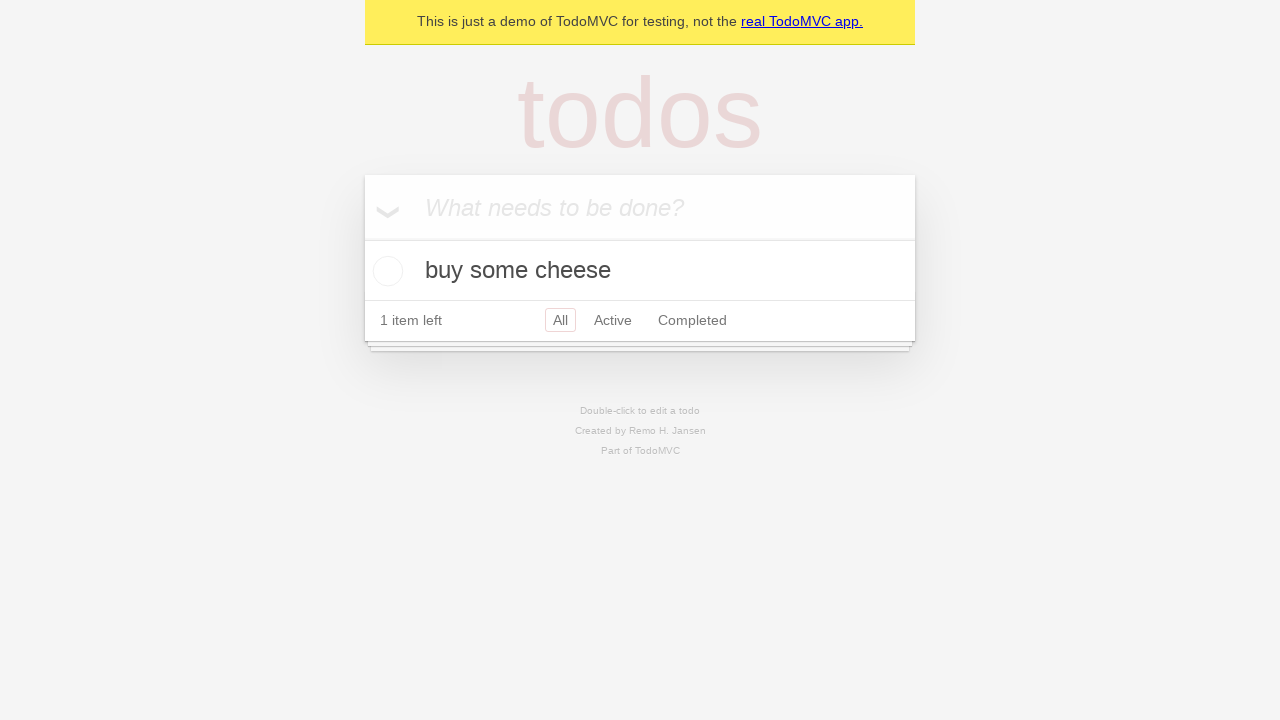

Filled todo input with 'feed the cat' on internal:attr=[placeholder="What needs to be done?"i]
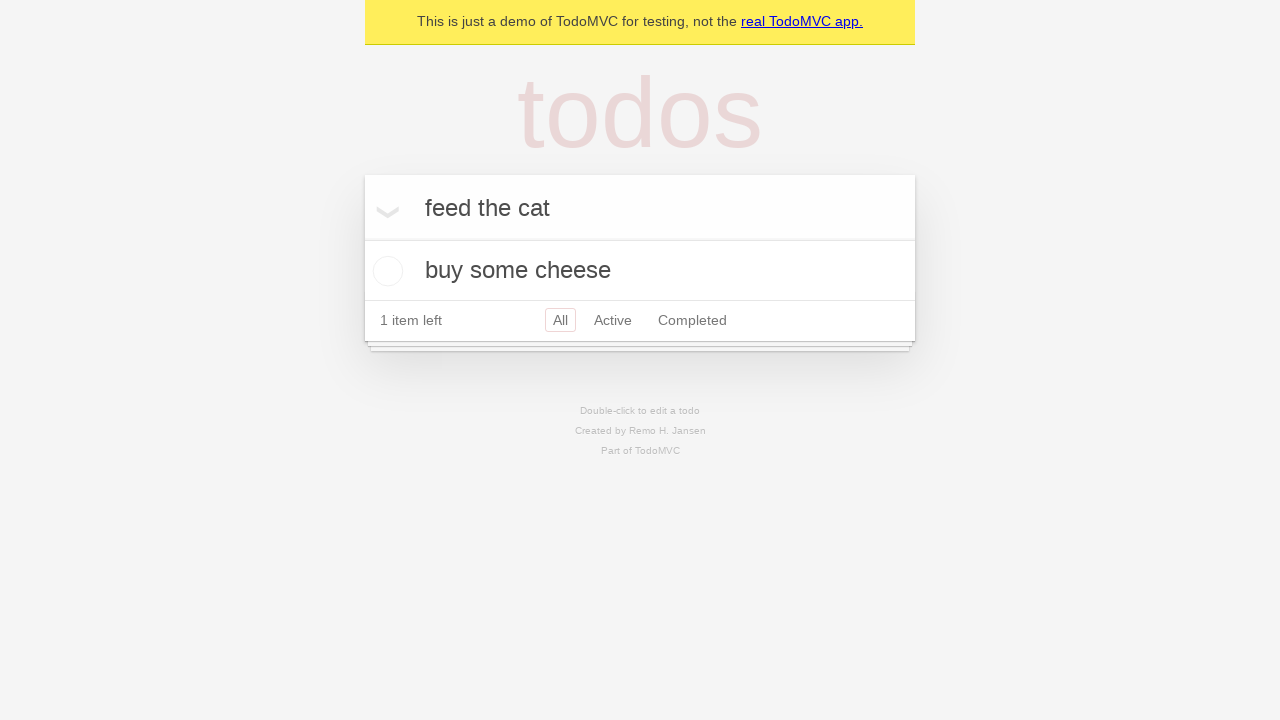

Pressed Enter to create second todo item on internal:attr=[placeholder="What needs to be done?"i]
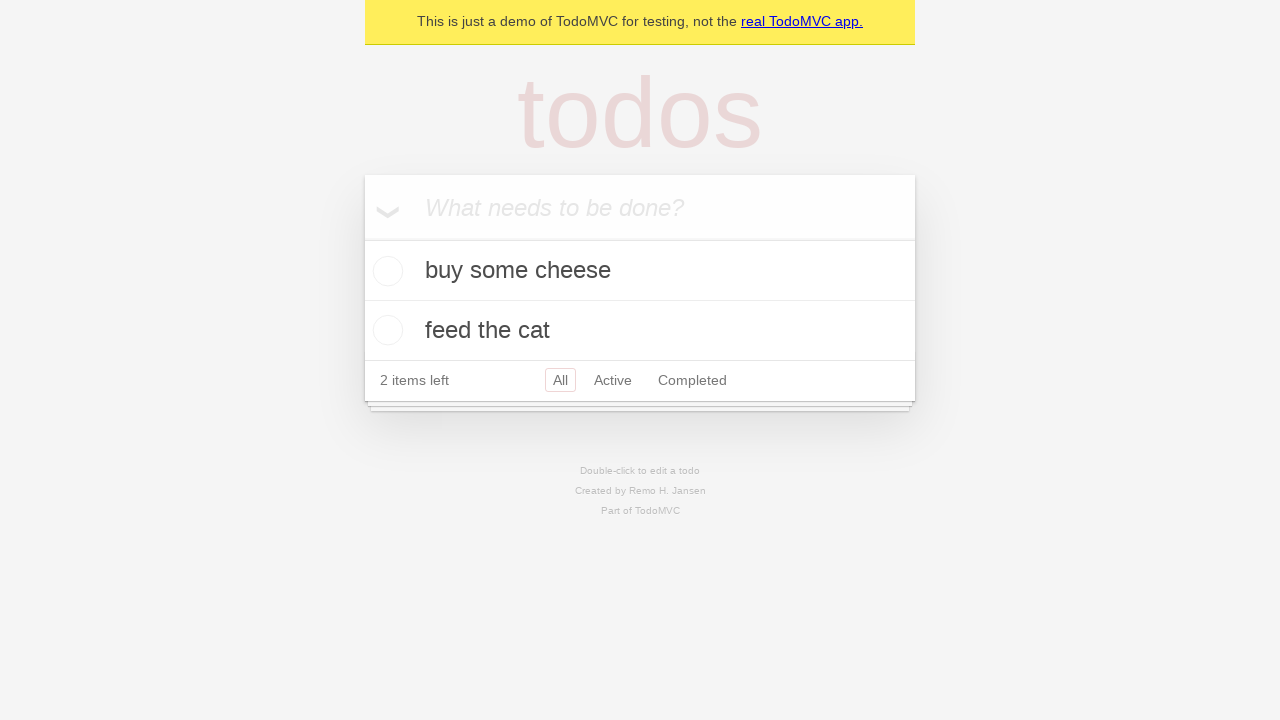

Filled todo input with 'book a doctors appointment' on internal:attr=[placeholder="What needs to be done?"i]
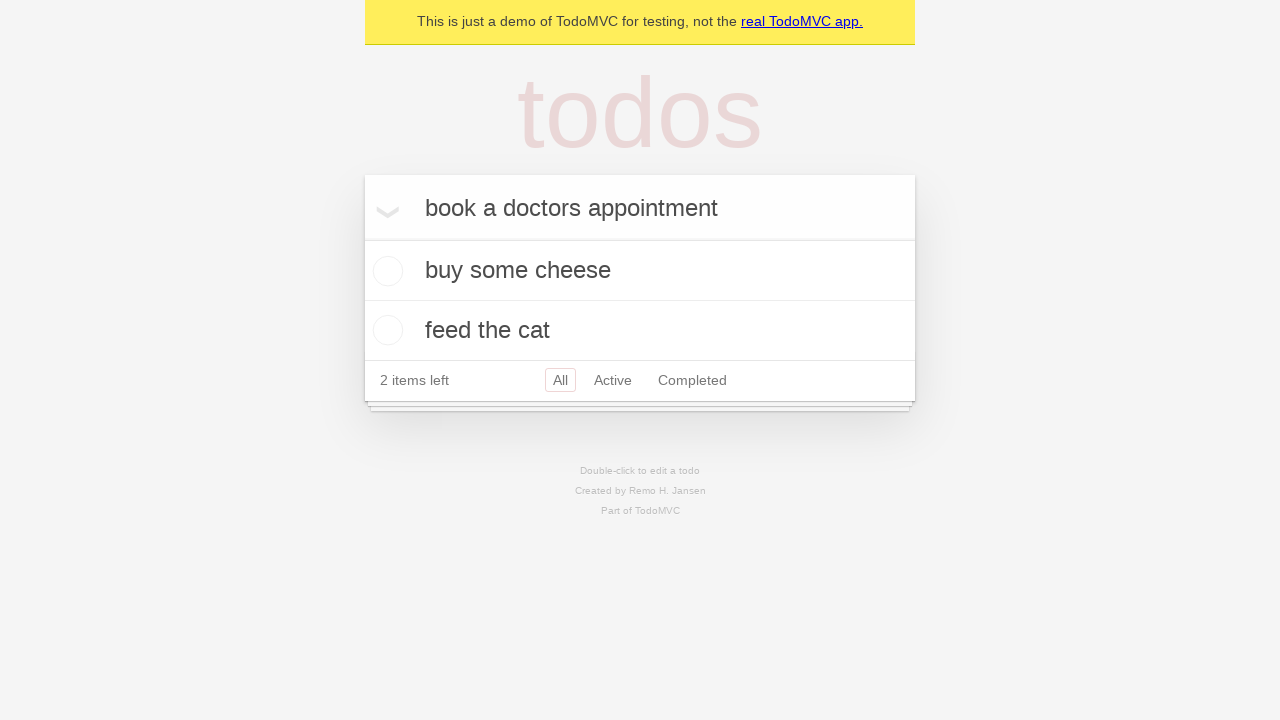

Pressed Enter to create third todo item on internal:attr=[placeholder="What needs to be done?"i]
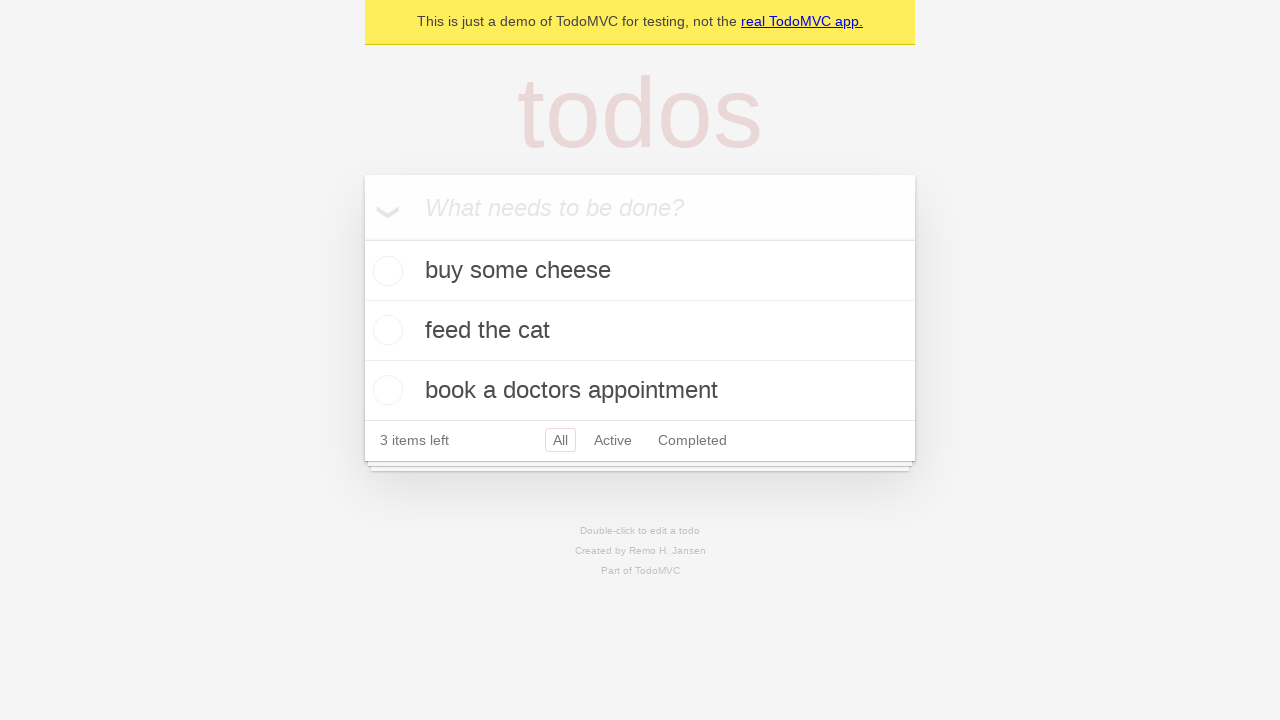

Clicked Active filter link at (613, 440) on internal:role=link[name="Active"i]
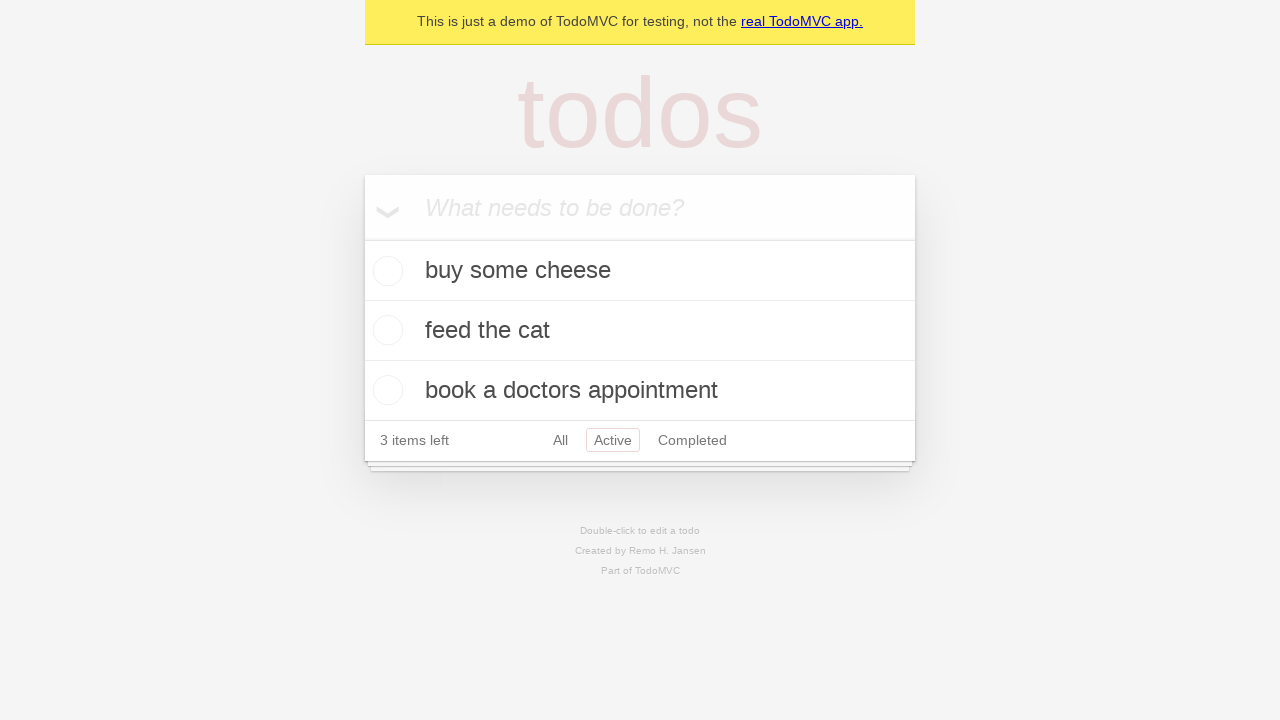

Clicked Completed filter link to verify highlight styling at (692, 440) on internal:role=link[name="Completed"i]
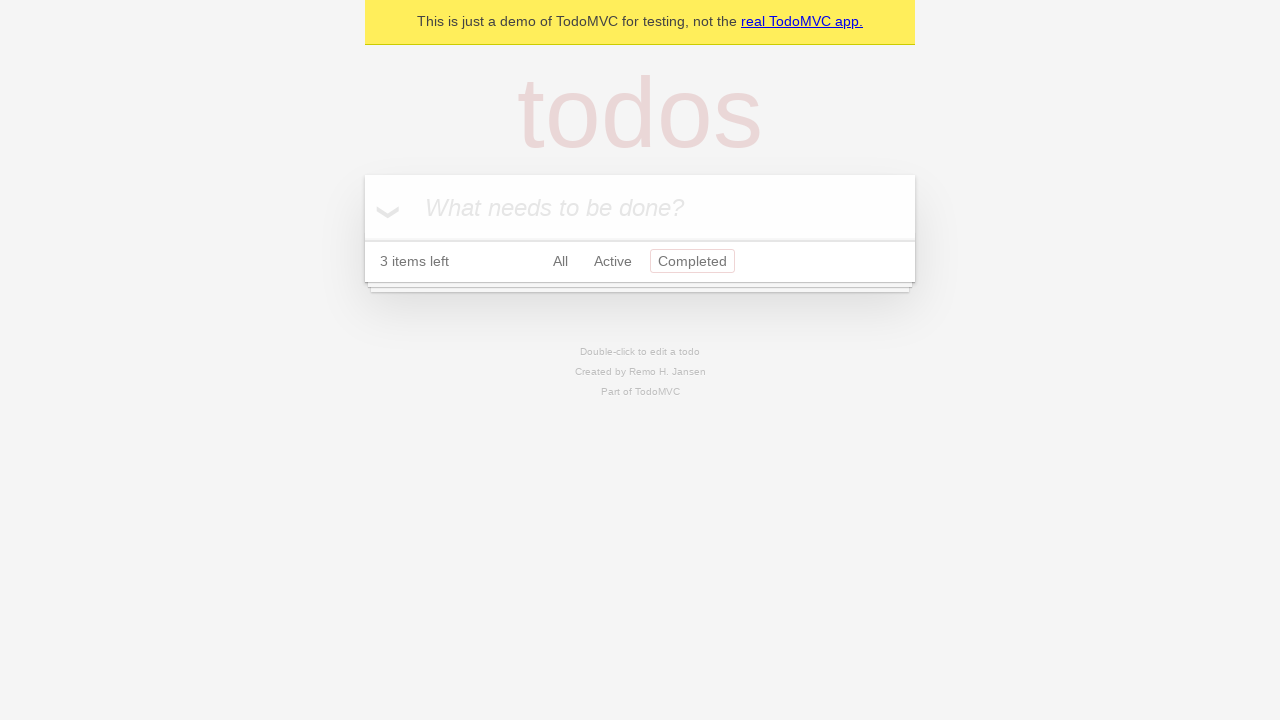

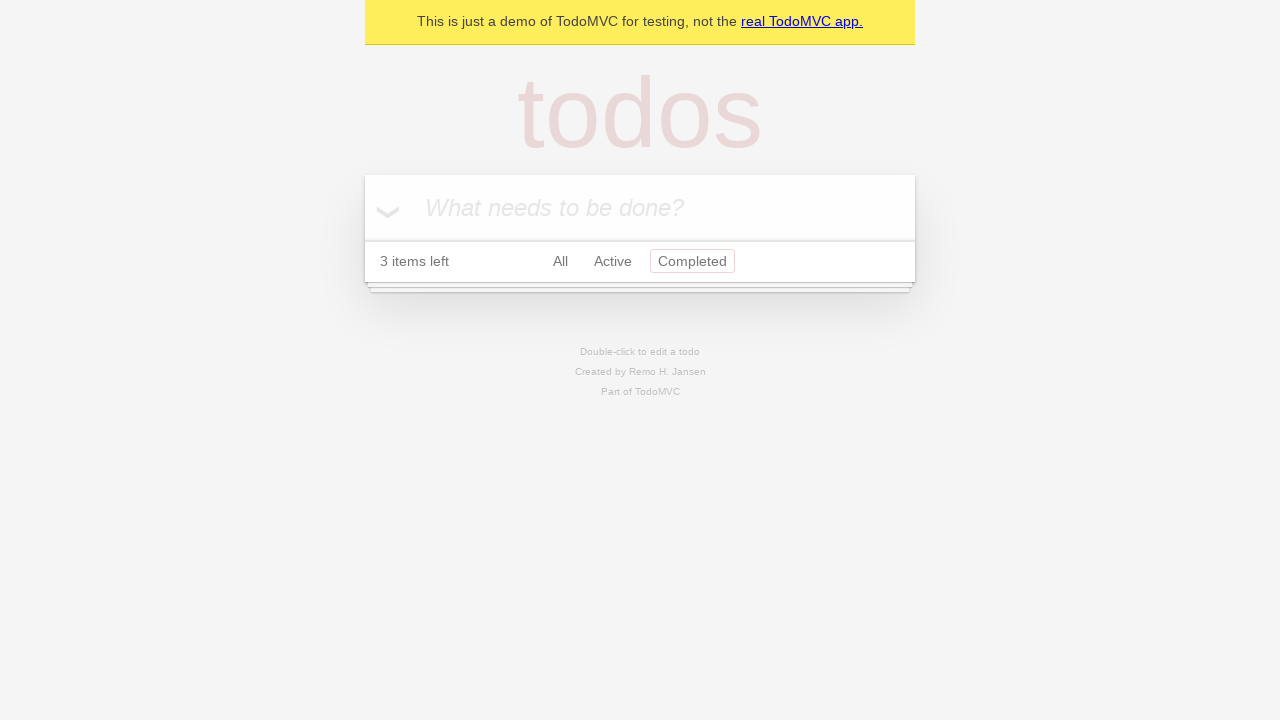